Tests clicking the Sign Up button to open the signup modal

Starting URL: https://www.demoblaze.com/

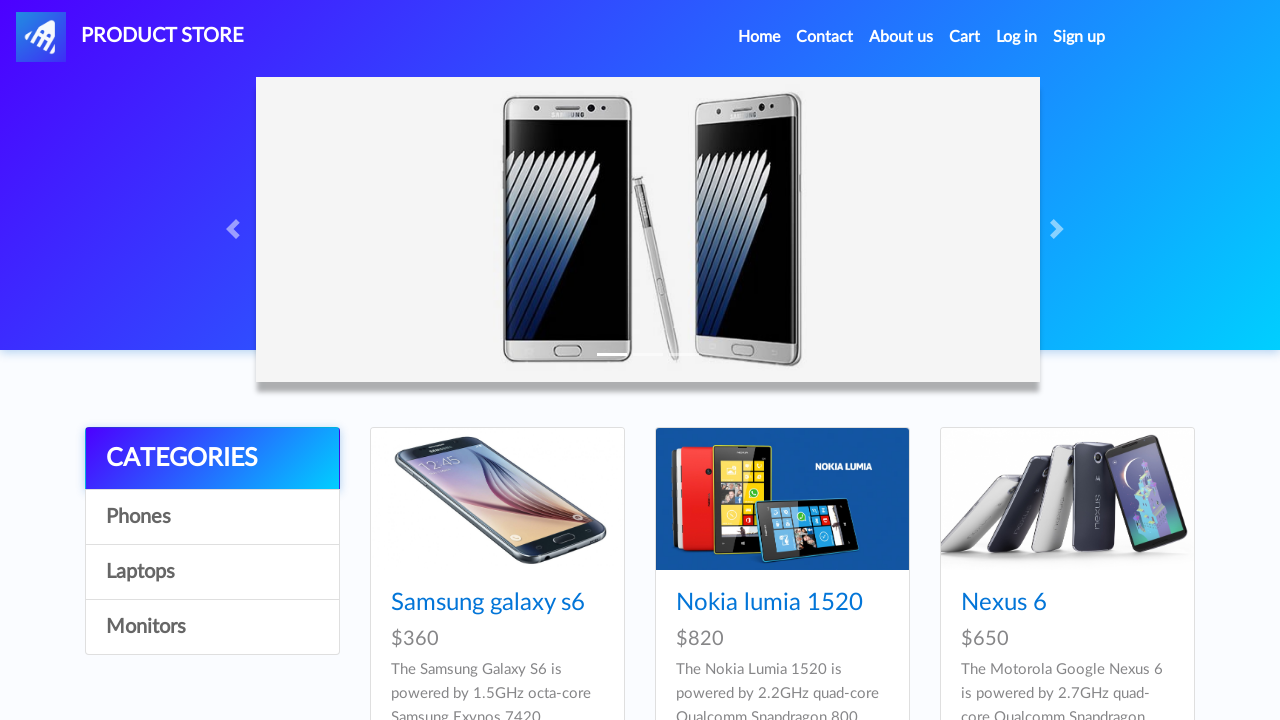

Clicked the Sign Up button at (1079, 37) on #signin2
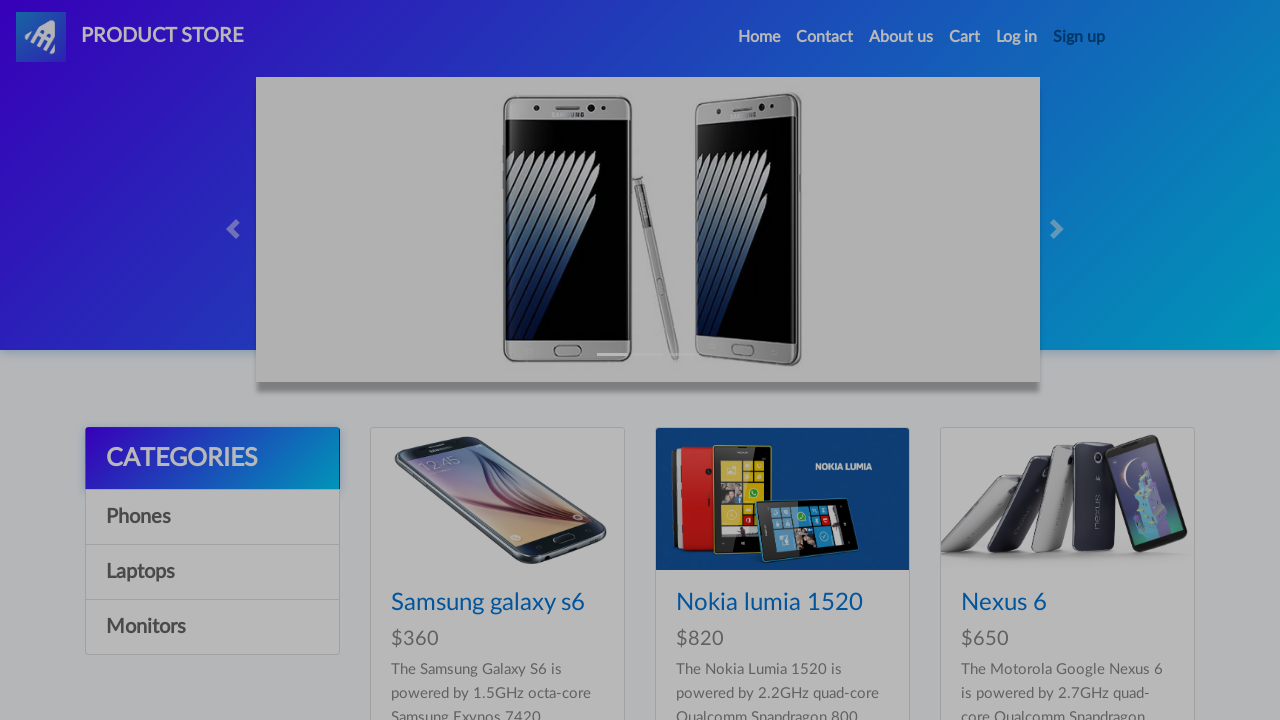

Signup modal appeared and is visible
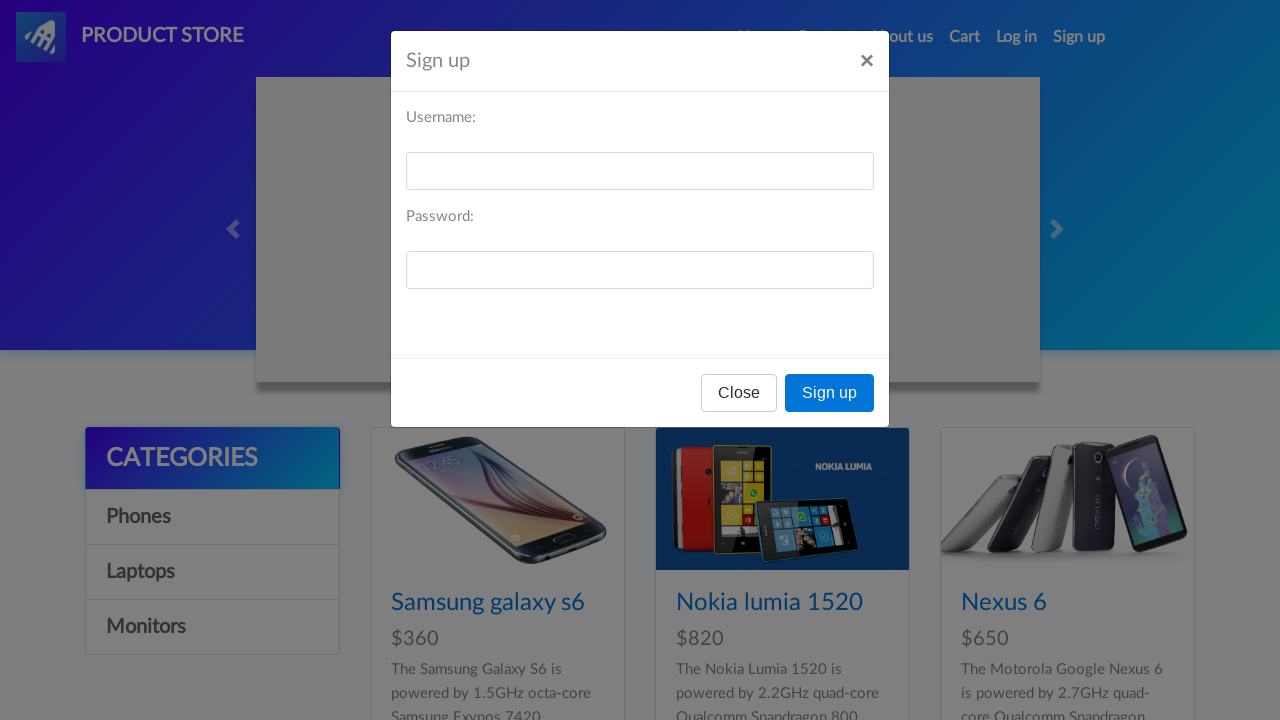

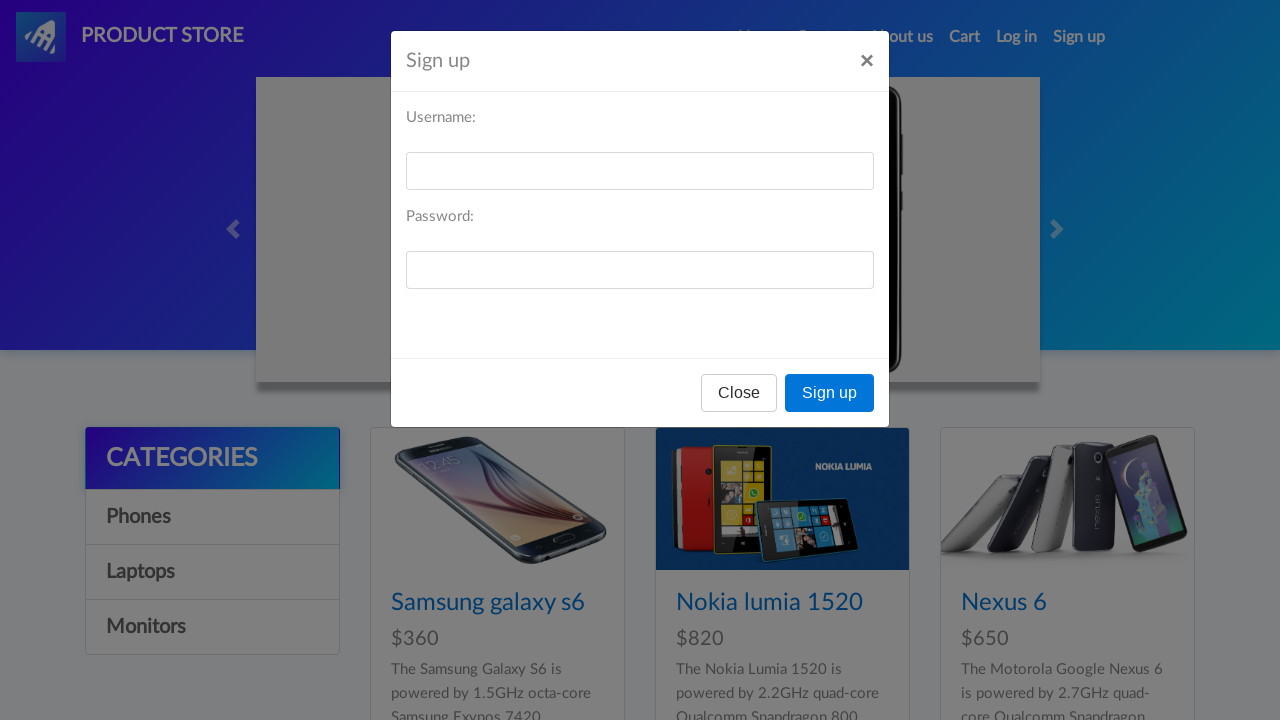